Tests page scrolling functionality by scrolling down and then up on the Selenium documentation website

Starting URL: https://www.selenium.dev/

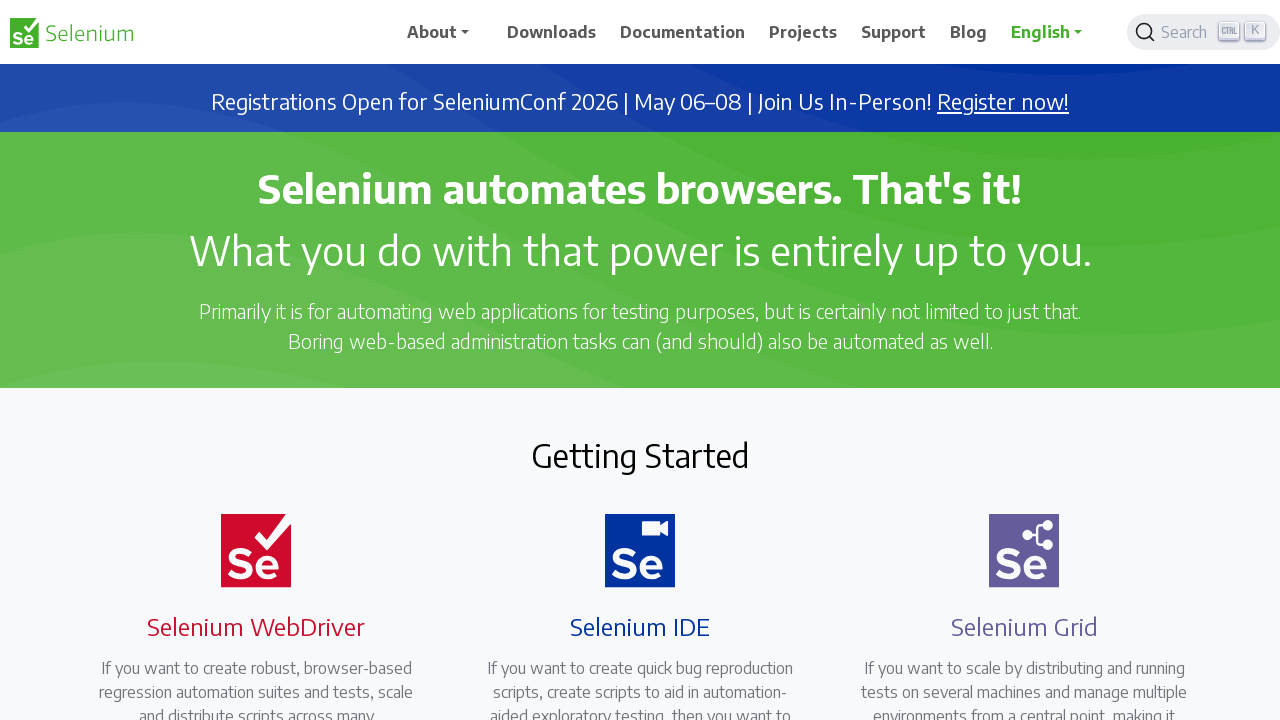

Scrolled down by 1000 pixels
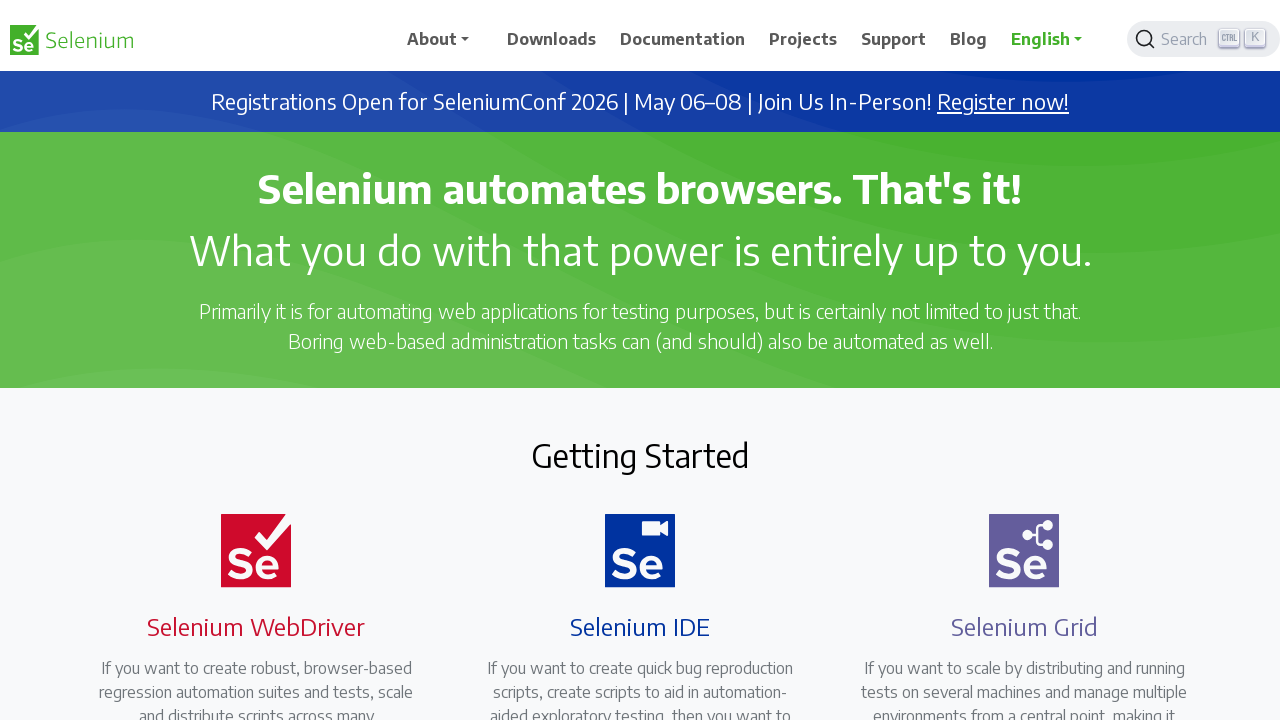

Waited 2000ms for scroll to complete
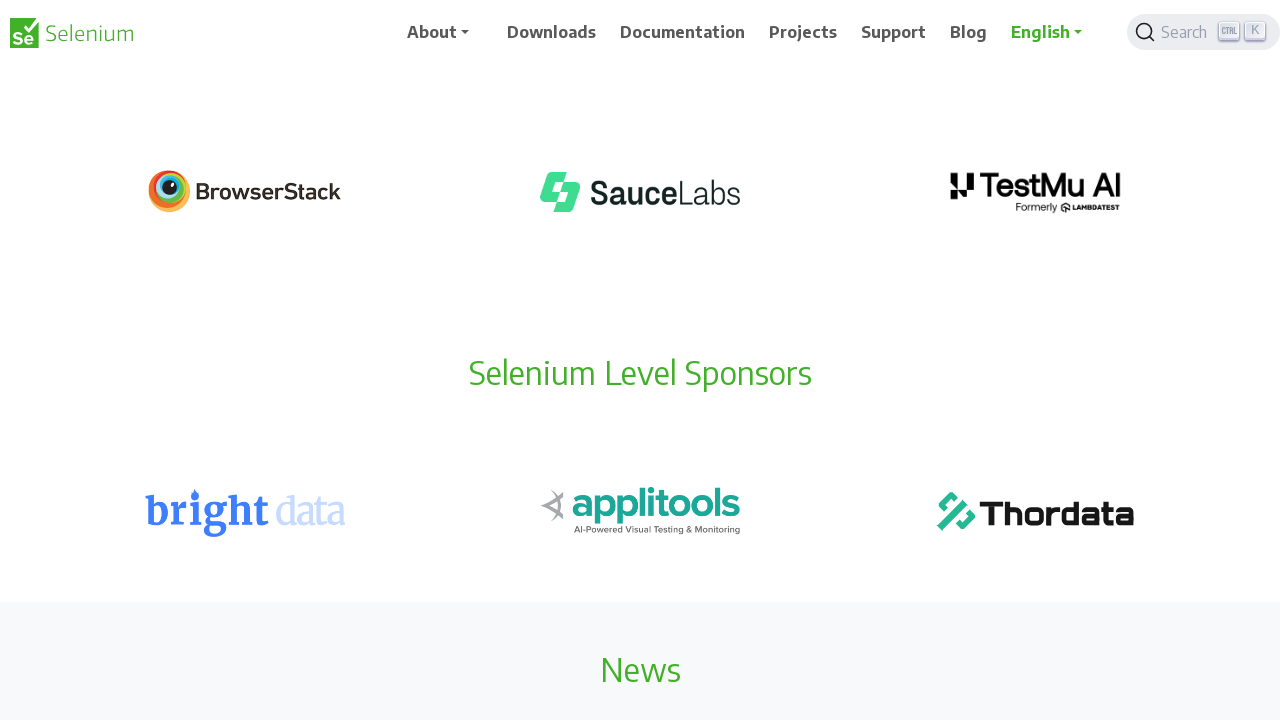

Scrolled up by 500 pixels
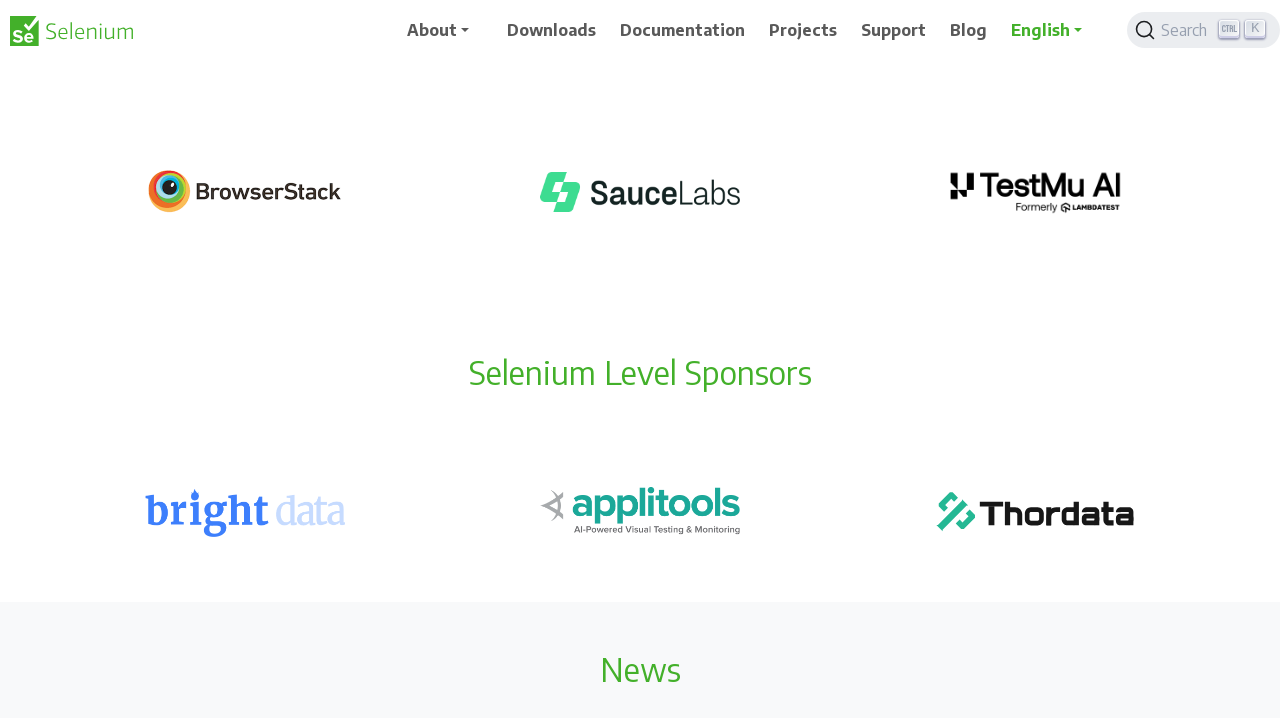

Waited 2000ms before finishing
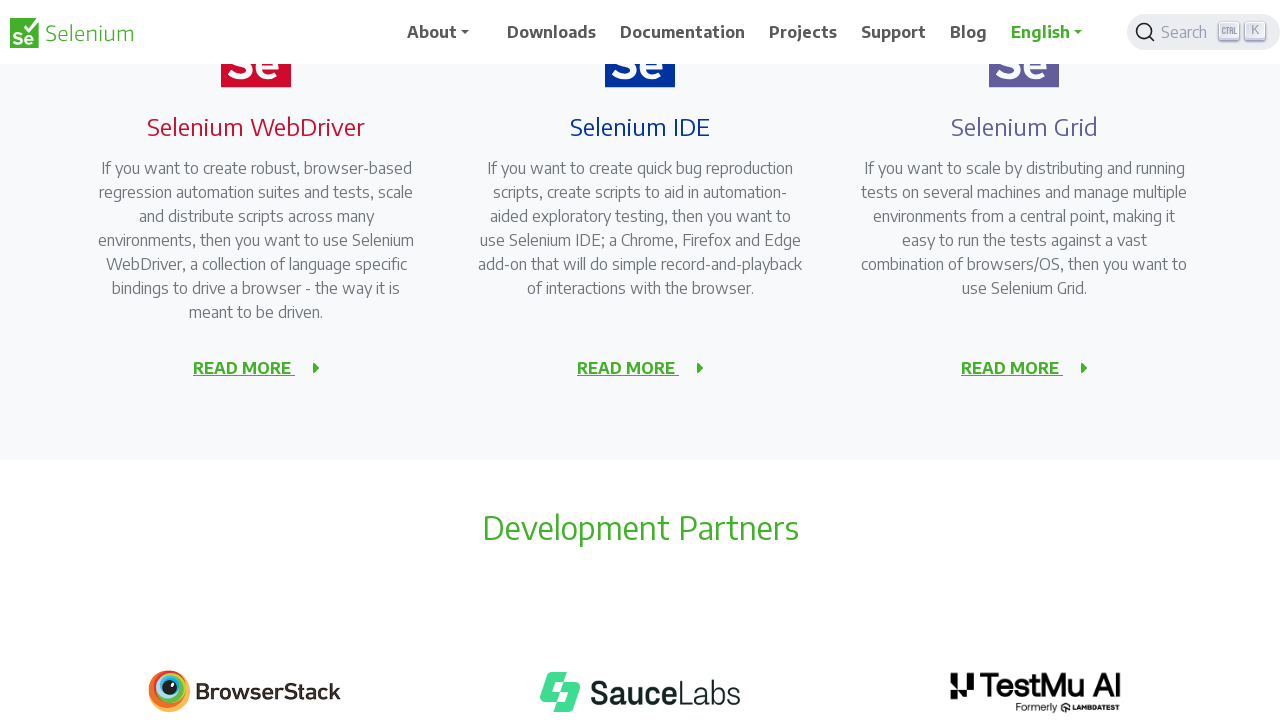

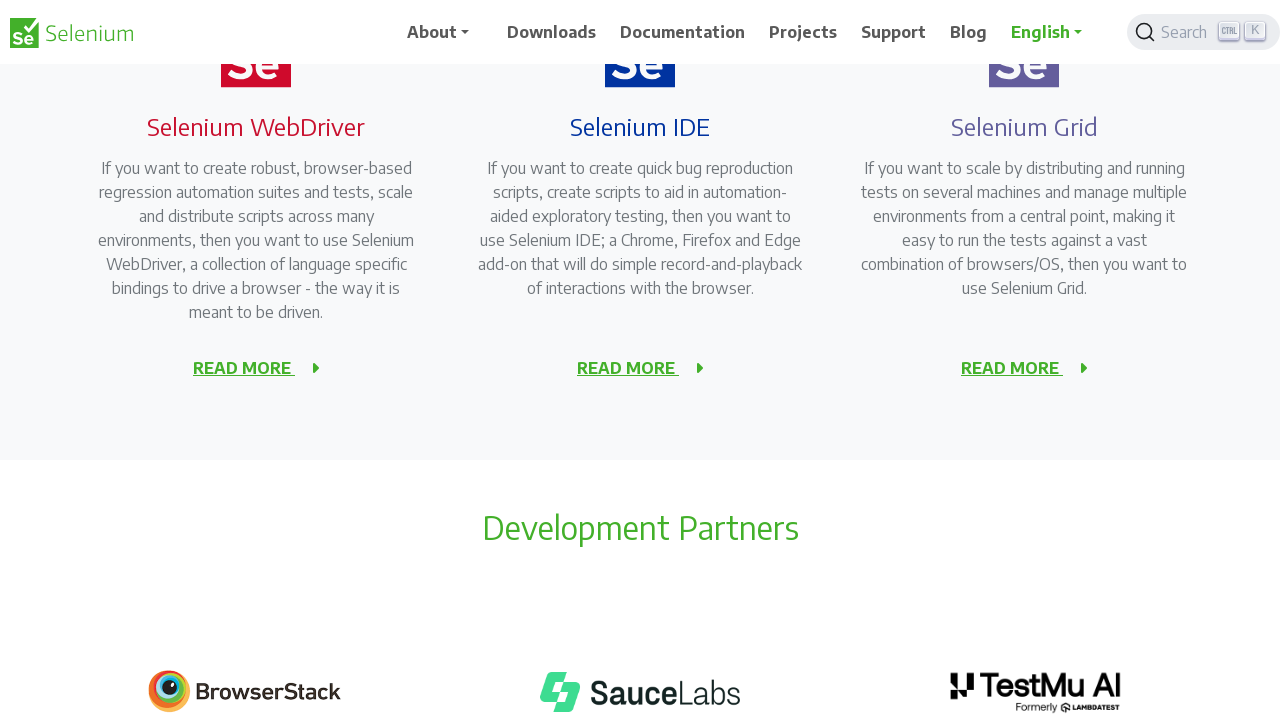